Tests passenger selection dropdown by clicking to open it, then incrementing the adult passenger count 9 times until an alert appears, and accepting the alert.

Starting URL: https://rahulshettyacademy.com/dropdownsPractise/

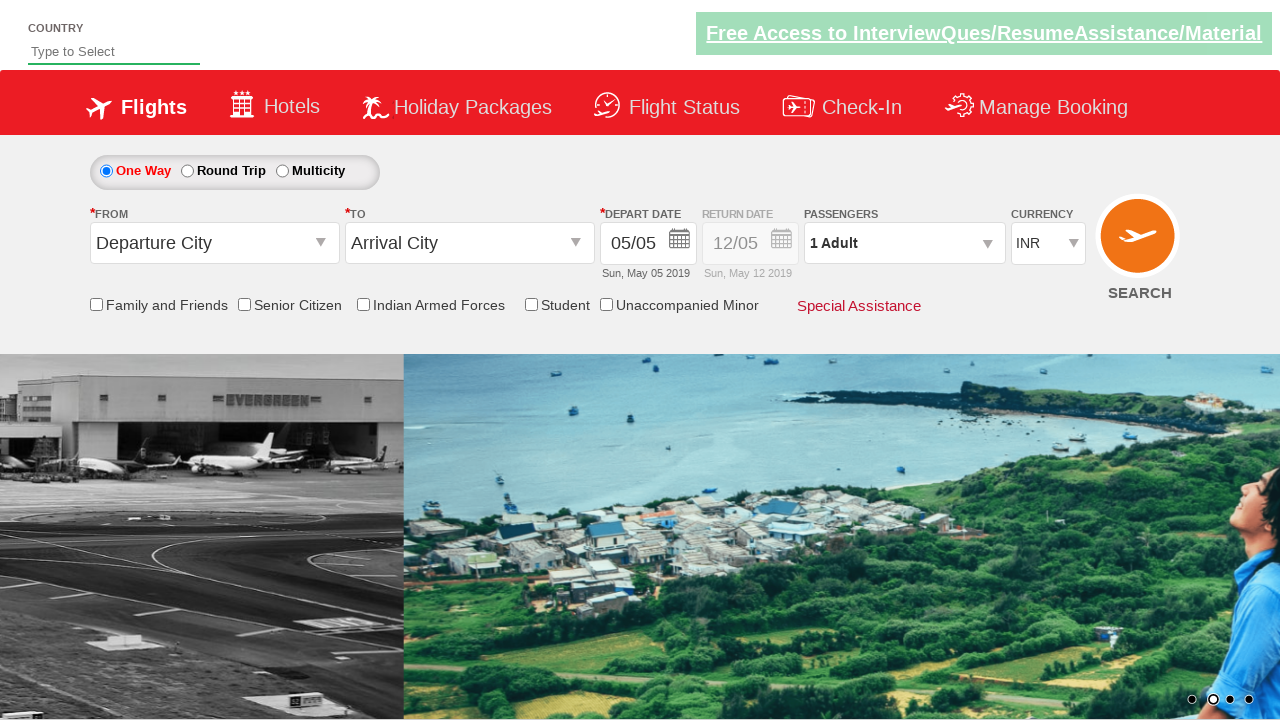

Clicked on passenger info dropdown to open it at (904, 243) on xpath=//div[@id='divpaxinfo']
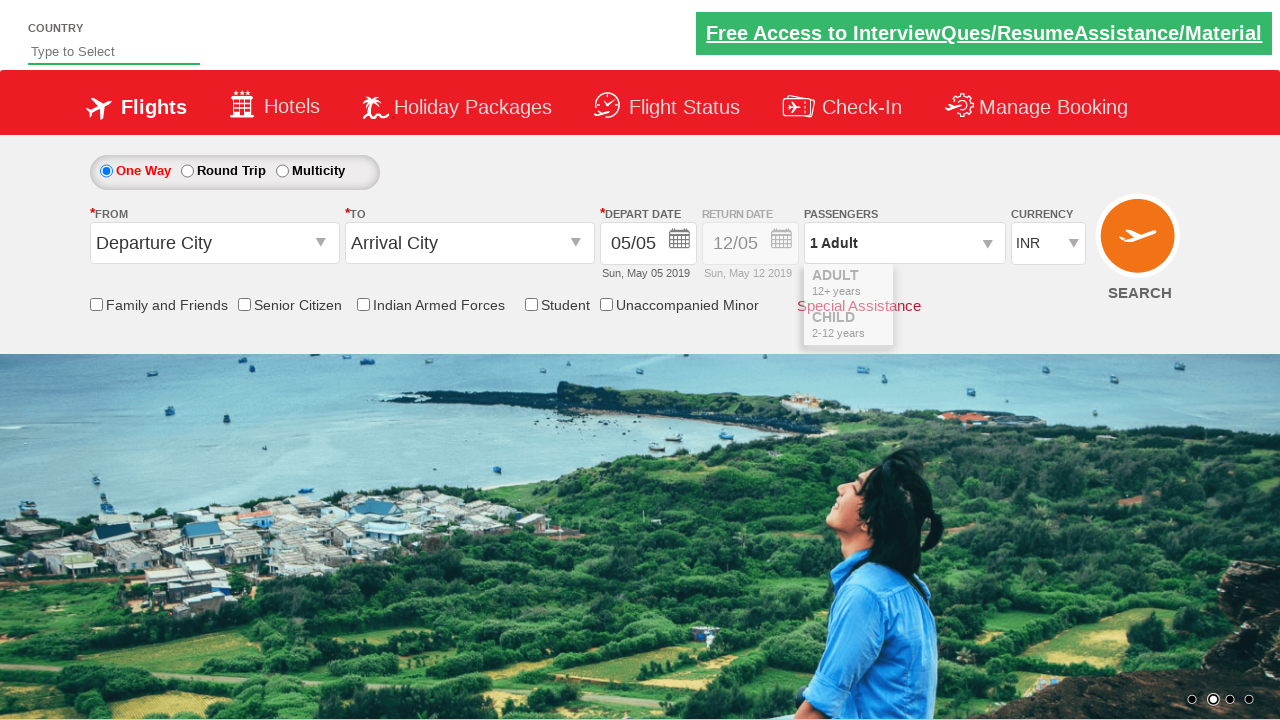

Waited for dropdown to become visible
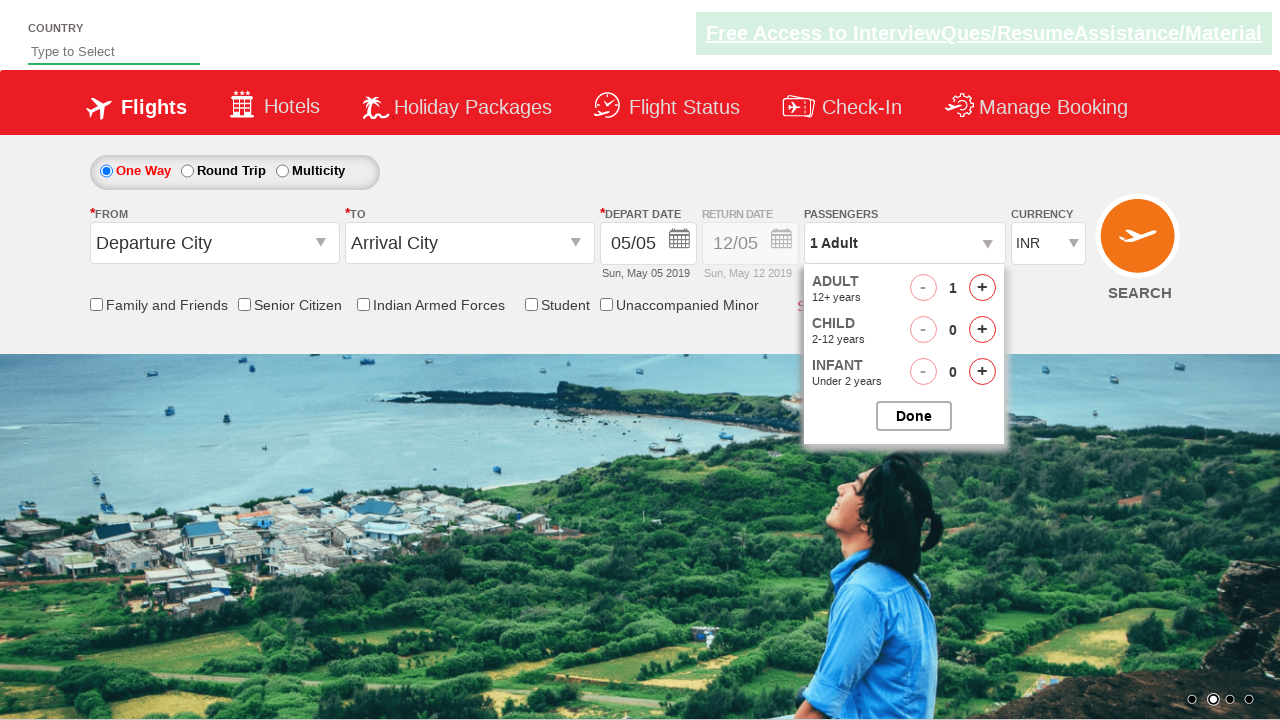

Clicked increment adult button (iteration 1 of 9) at (982, 288) on xpath=//span[@id='hrefIncAdt']
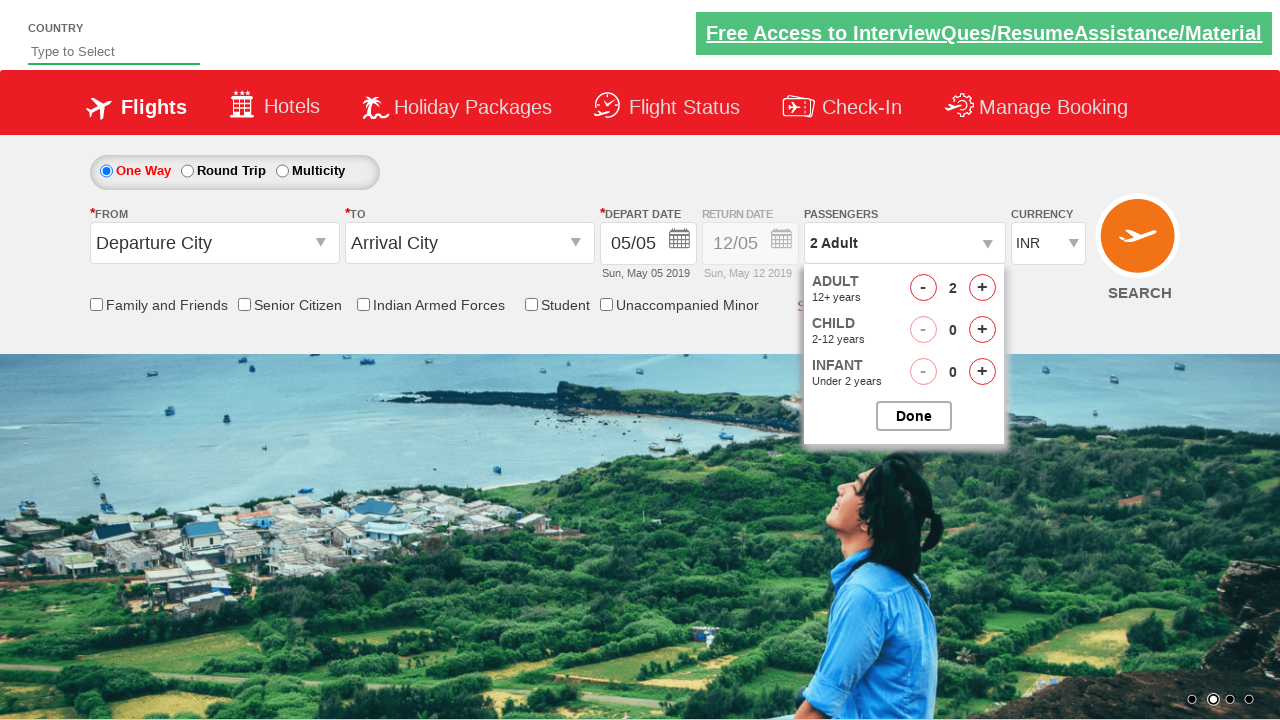

Clicked increment adult button (iteration 2 of 9) at (982, 288) on xpath=//span[@id='hrefIncAdt']
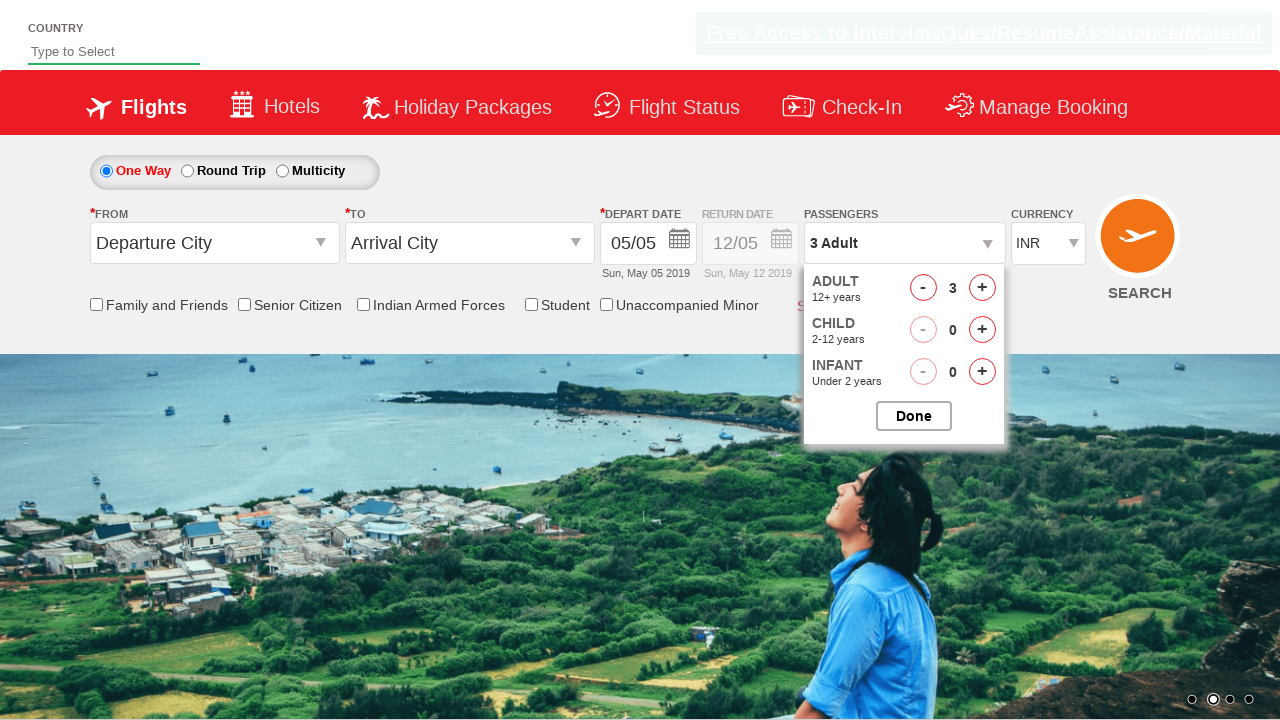

Clicked increment adult button (iteration 3 of 9) at (982, 288) on xpath=//span[@id='hrefIncAdt']
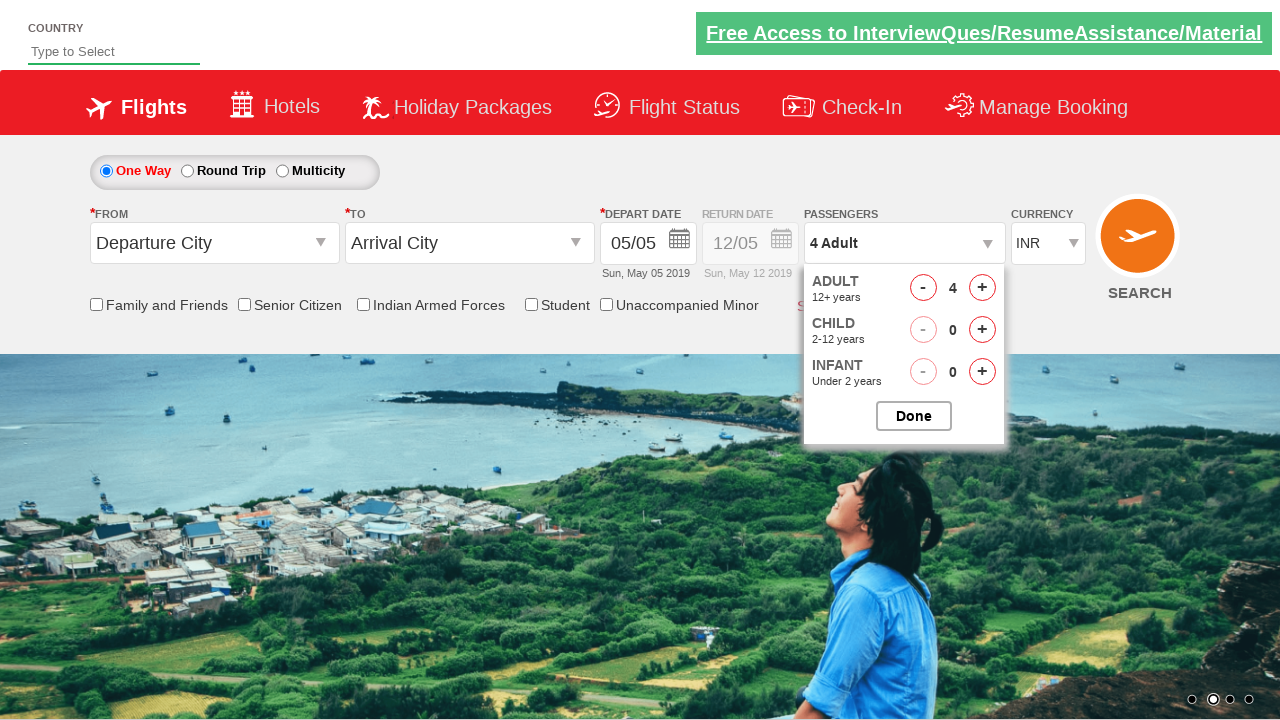

Clicked increment adult button (iteration 4 of 9) at (982, 288) on xpath=//span[@id='hrefIncAdt']
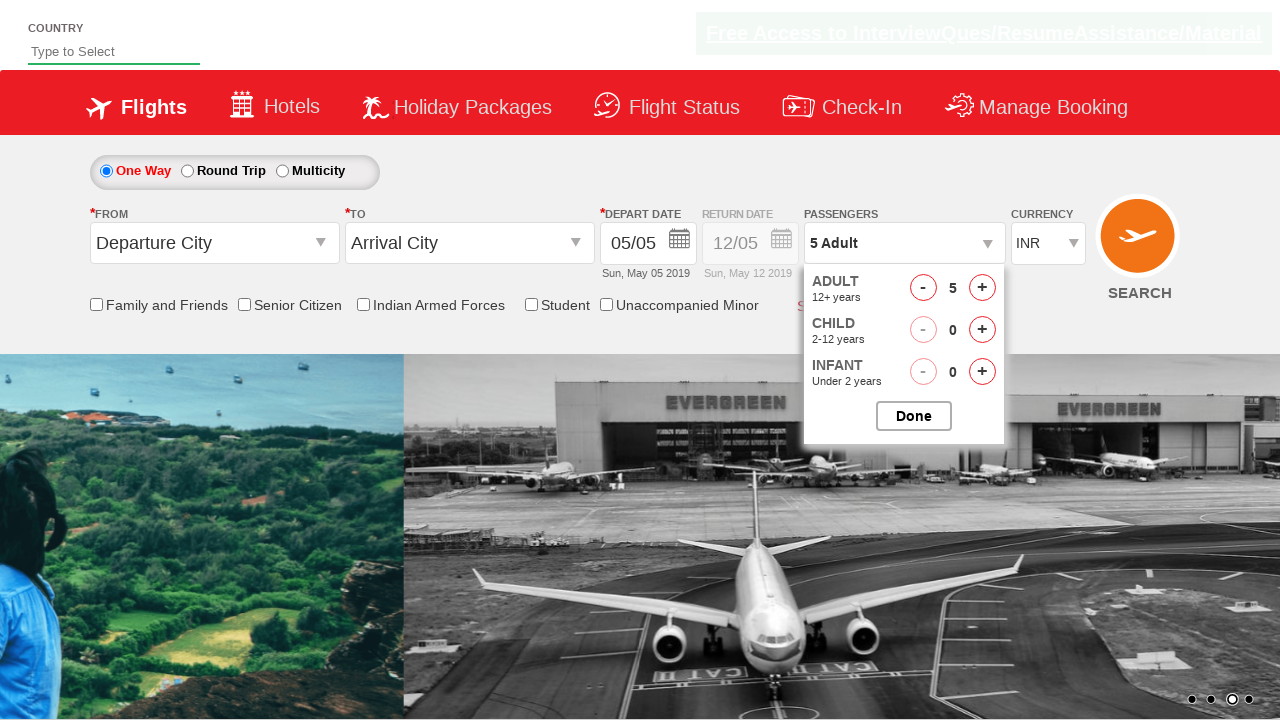

Clicked increment adult button (iteration 5 of 9) at (982, 288) on xpath=//span[@id='hrefIncAdt']
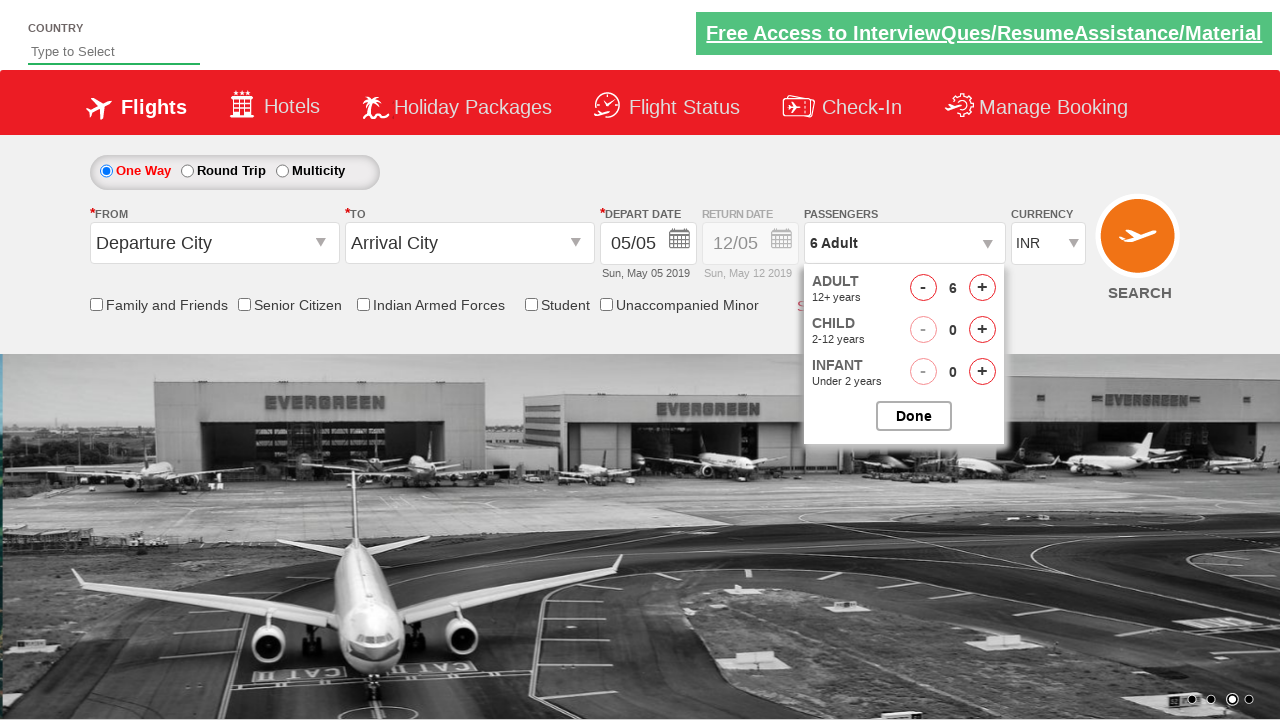

Clicked increment adult button (iteration 6 of 9) at (982, 288) on xpath=//span[@id='hrefIncAdt']
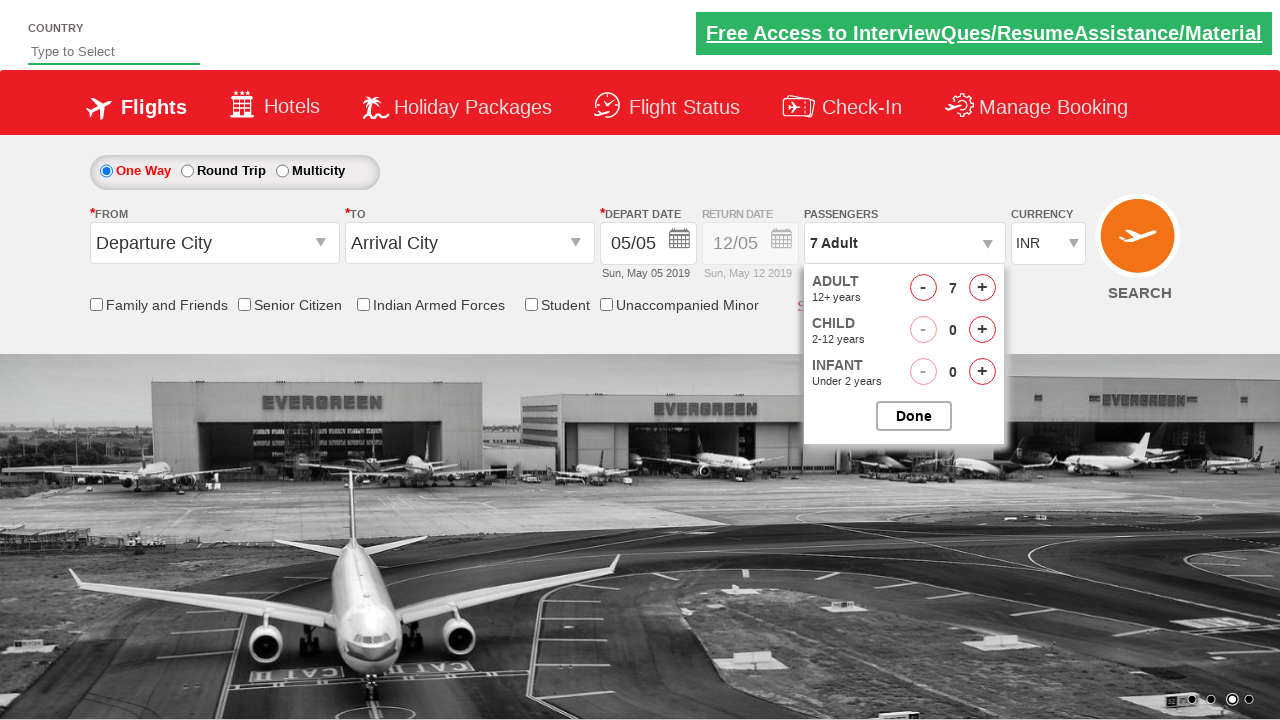

Clicked increment adult button (iteration 7 of 9) at (982, 288) on xpath=//span[@id='hrefIncAdt']
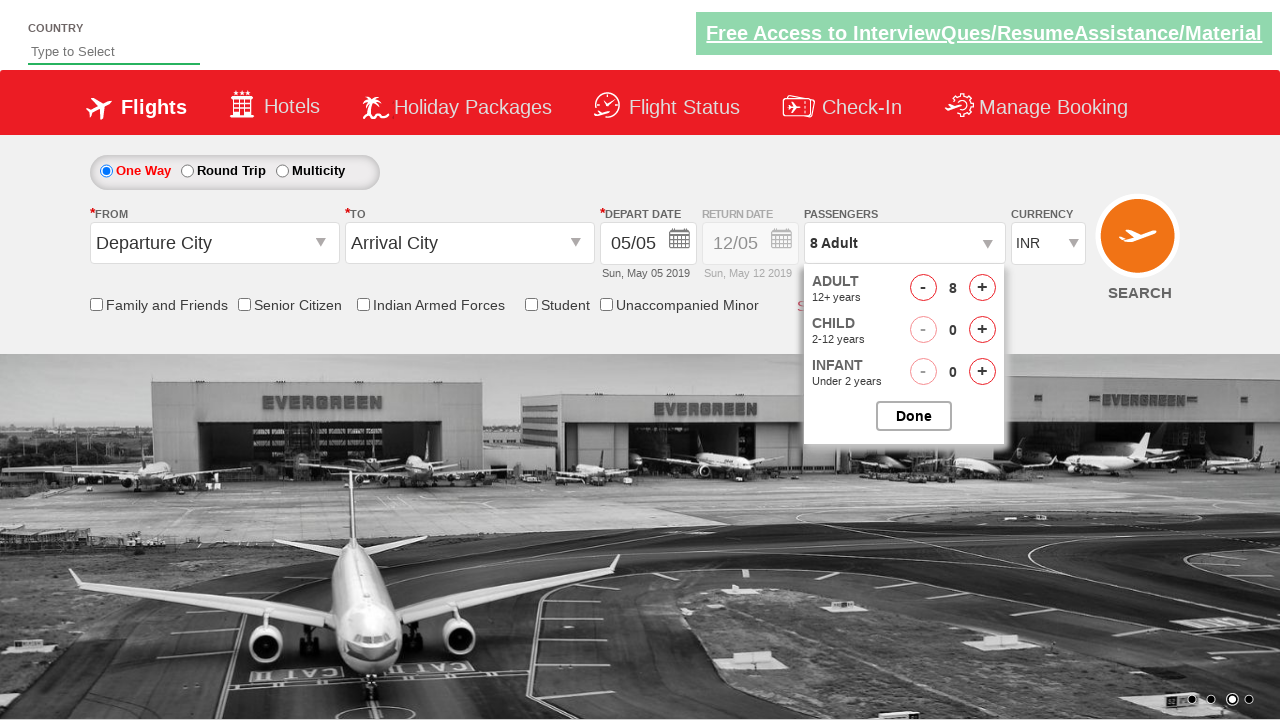

Clicked increment adult button (iteration 8 of 9) at (982, 288) on xpath=//span[@id='hrefIncAdt']
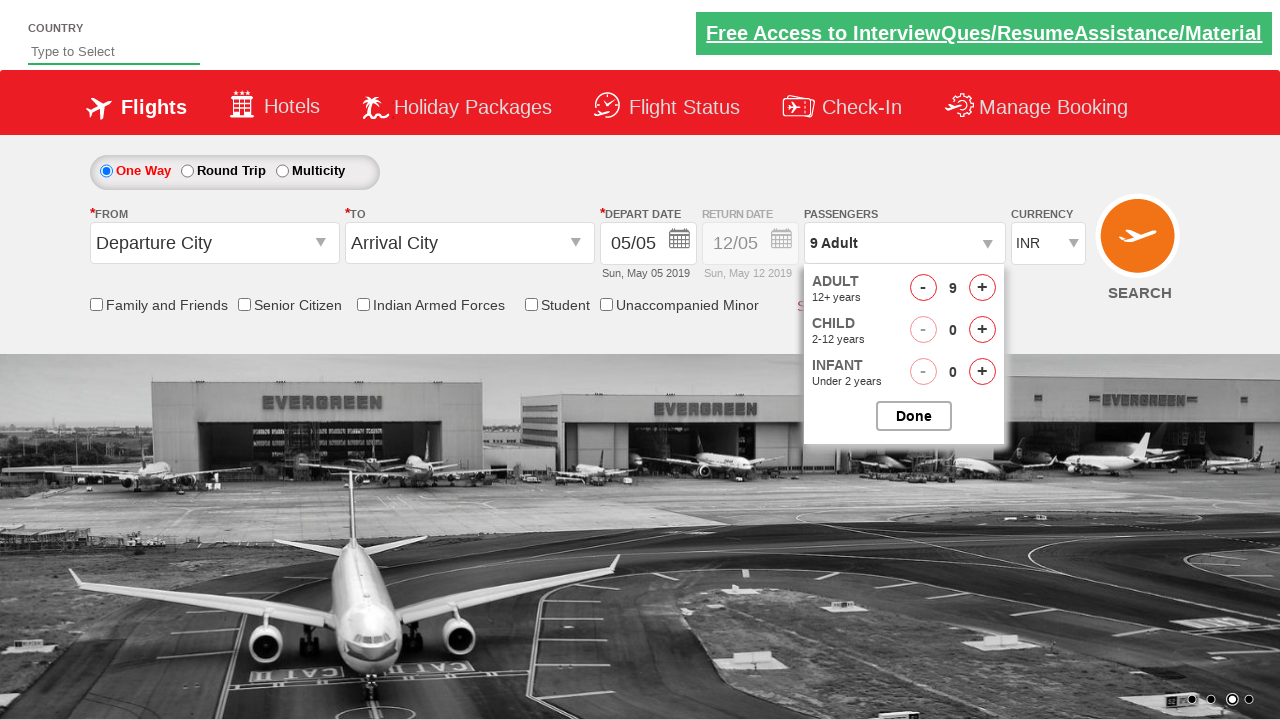

Clicked increment adult button (iteration 9 of 9) at (982, 288) on xpath=//span[@id='hrefIncAdt']
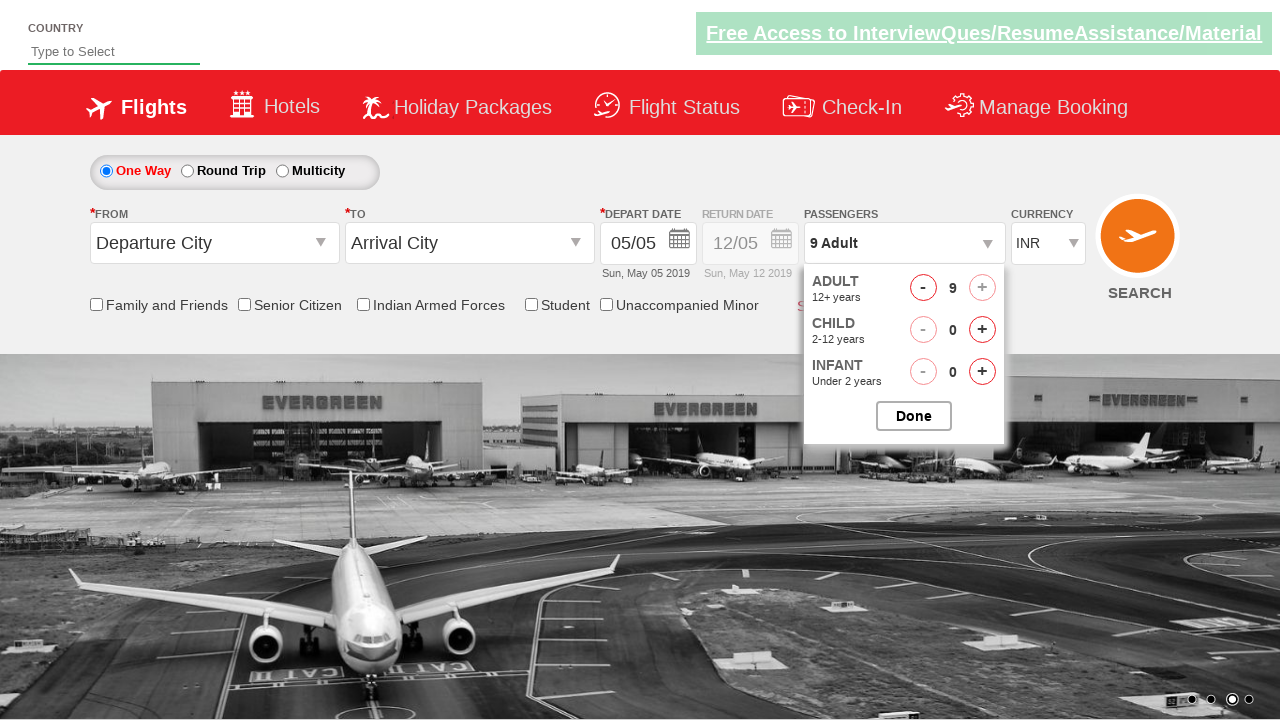

Registered dialog handler to accept alerts
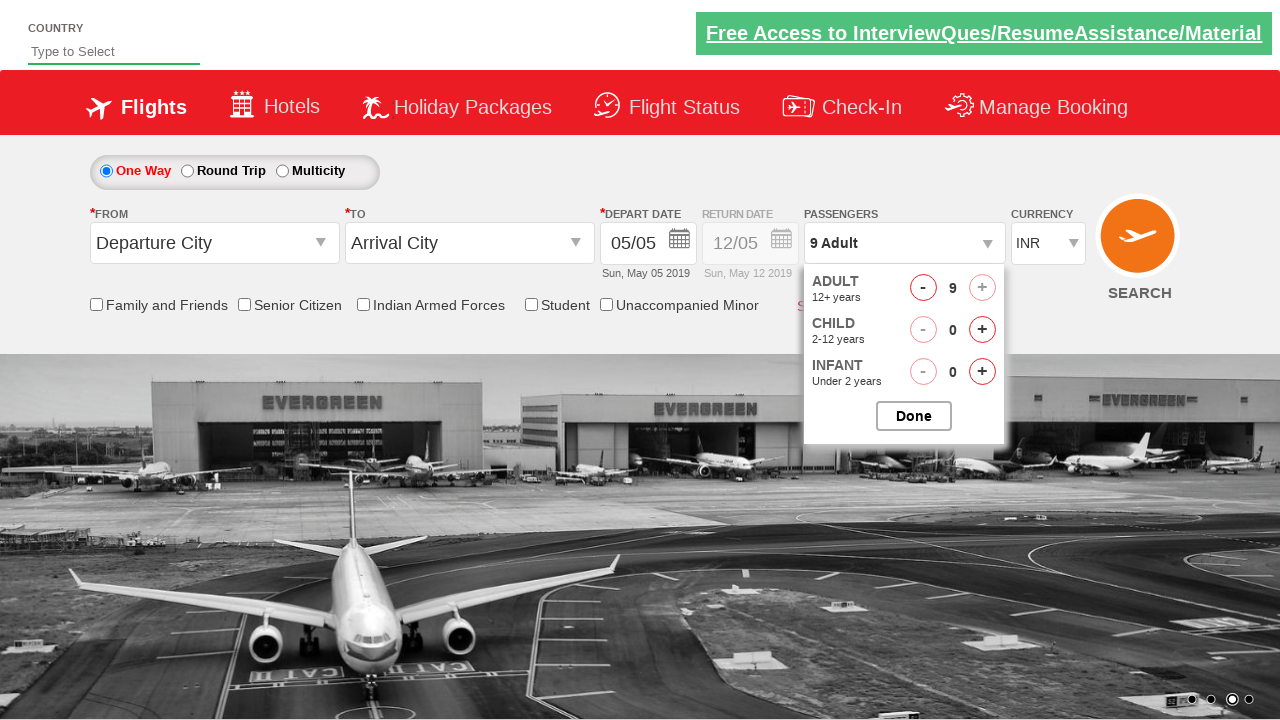

Waited briefly for any pending alerts to trigger
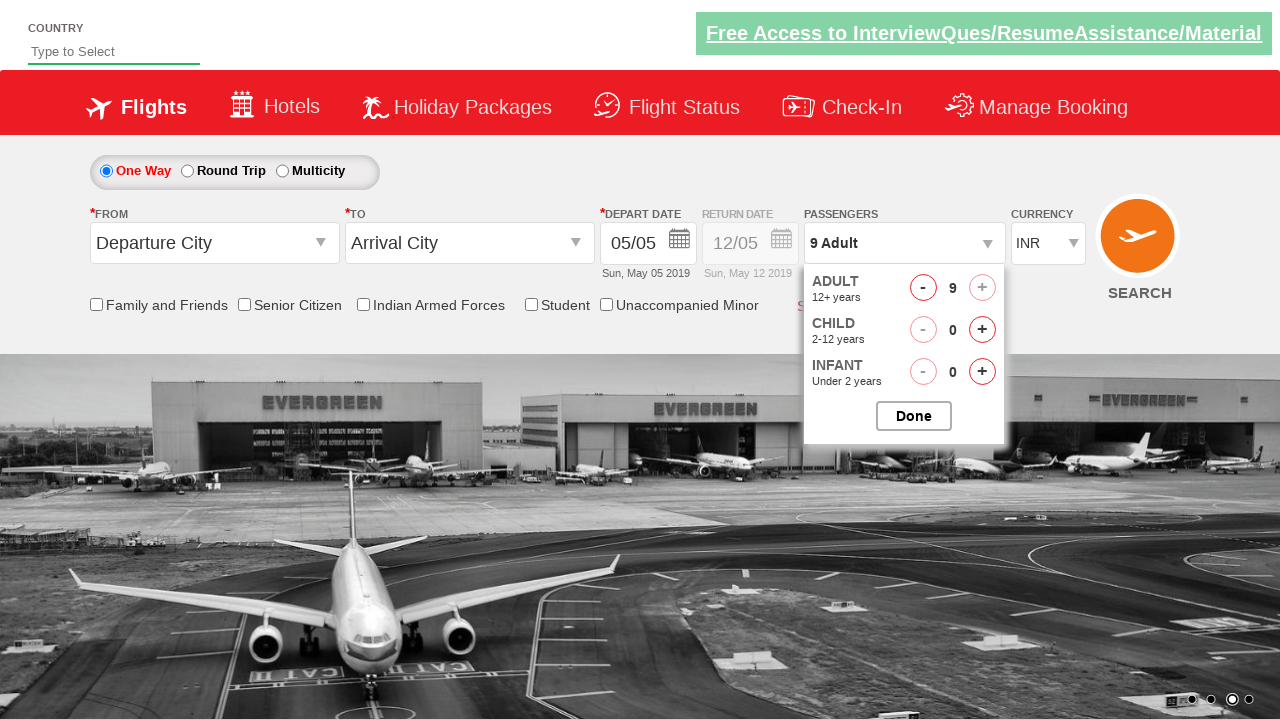

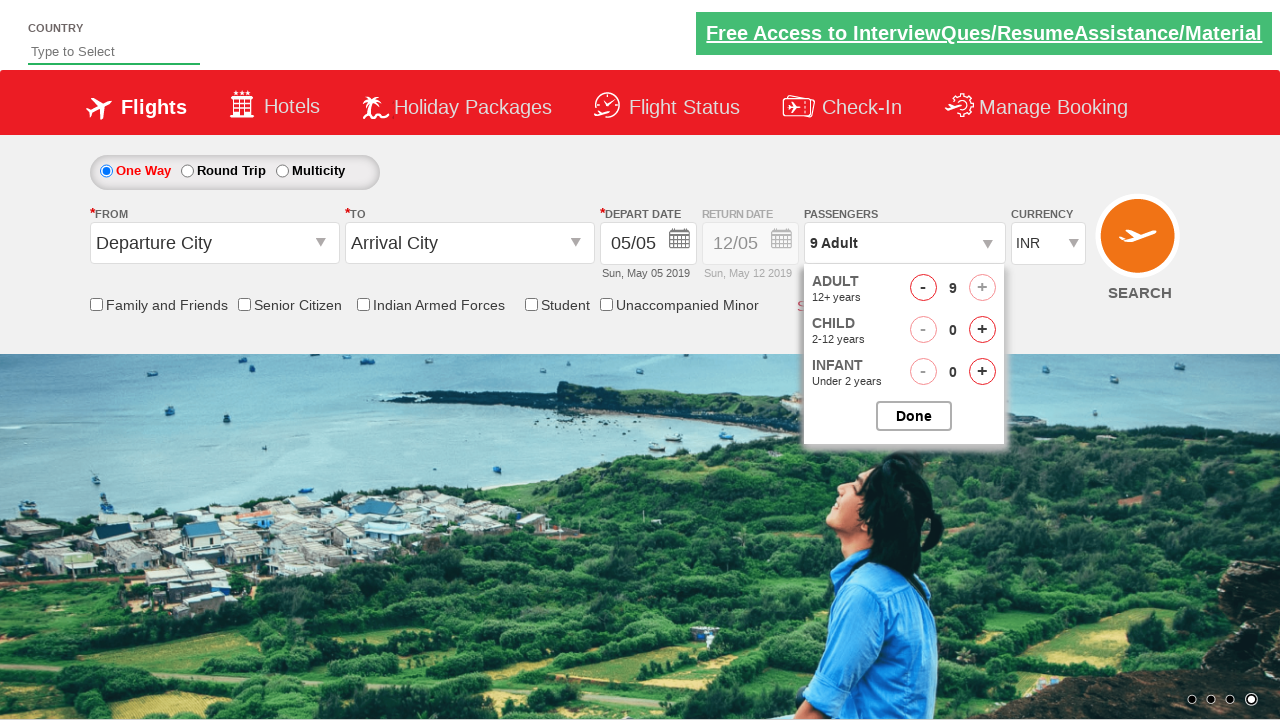